Tests hover functionality by hovering over an avatar and clicking view profile

Starting URL: http://the-internet.herokuapp.com/

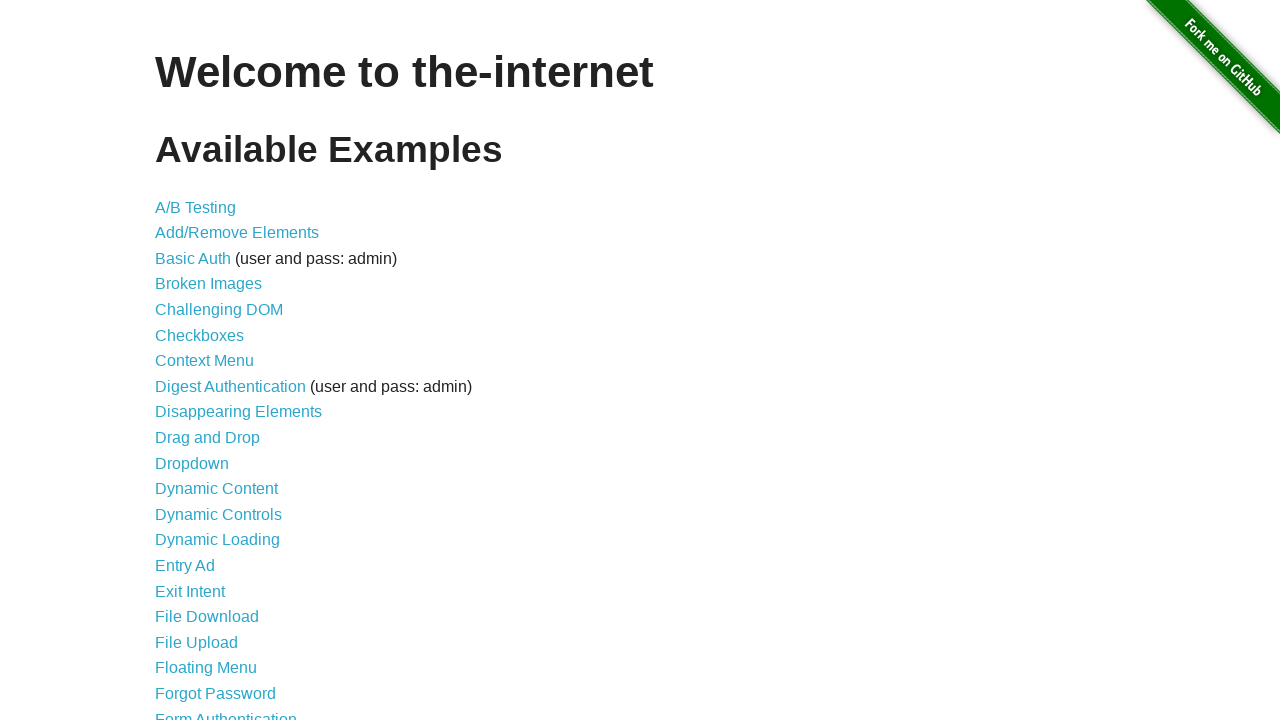

Clicked on Hovers link at (180, 360) on a[href='/hovers']
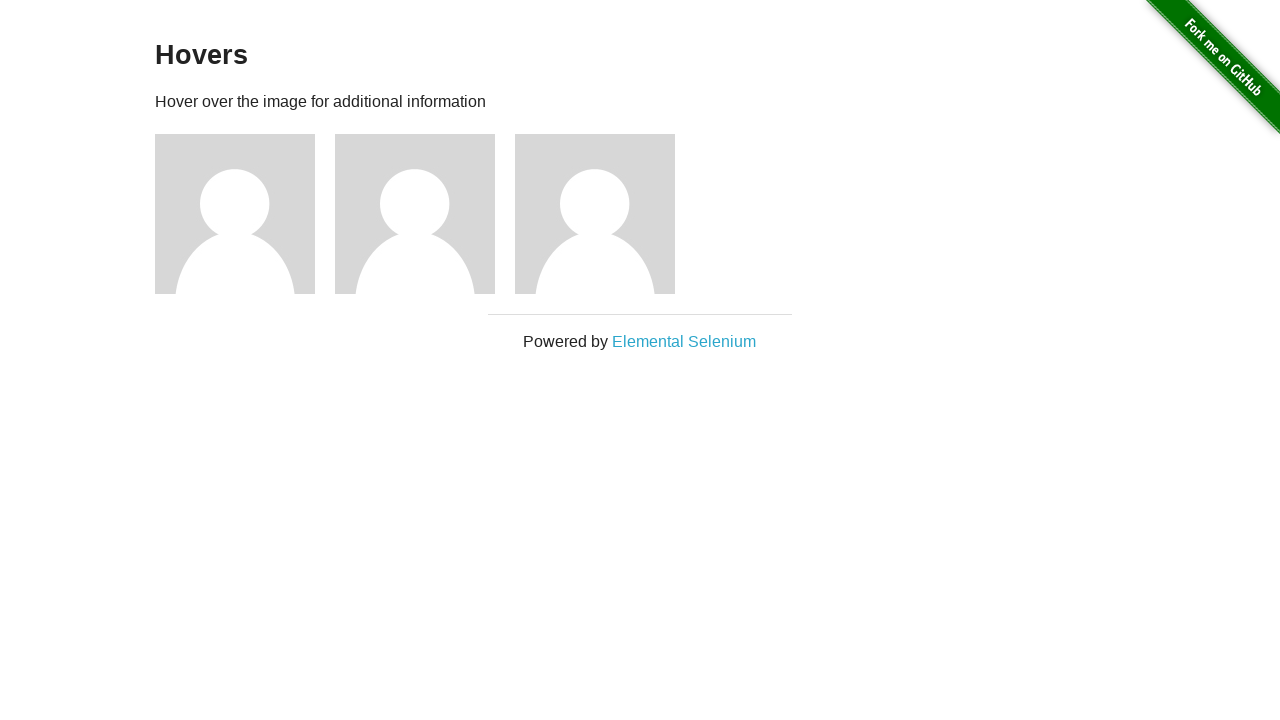

Hovered over first avatar at (235, 214) on img[src='/img/avatar-blank.jpg']
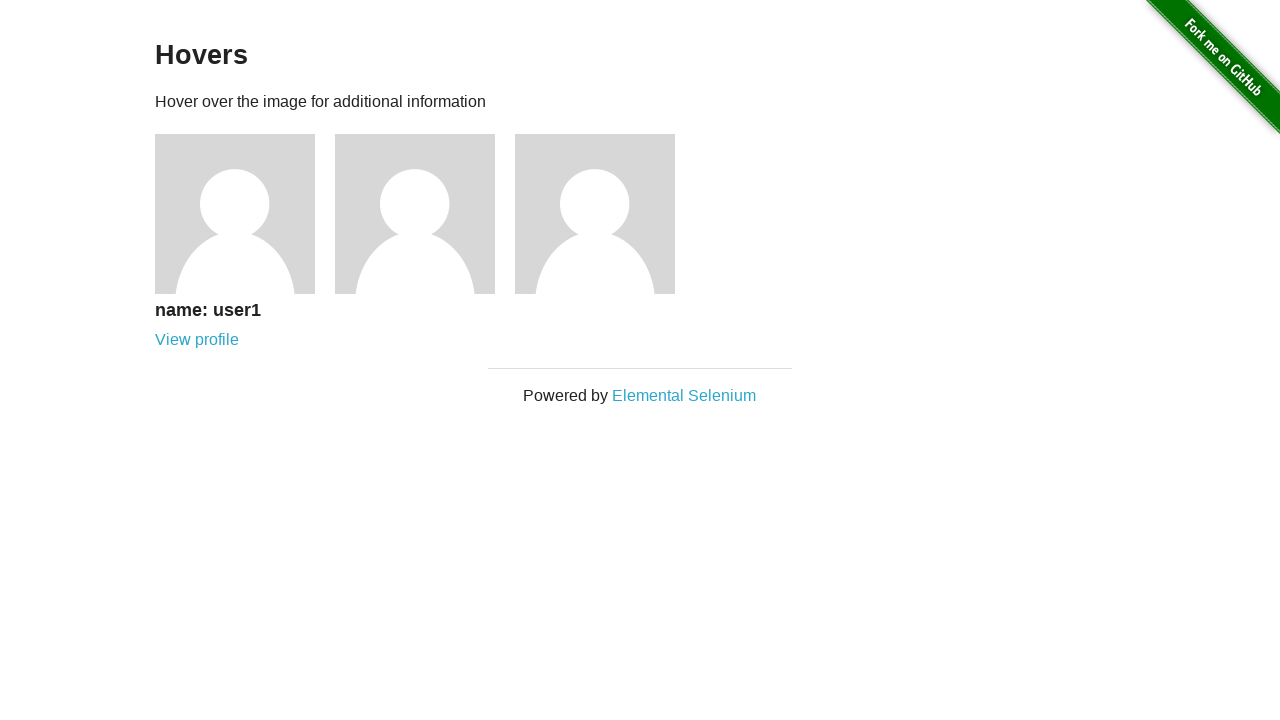

Clicked View profile link at (197, 340) on a[href='/users/1']
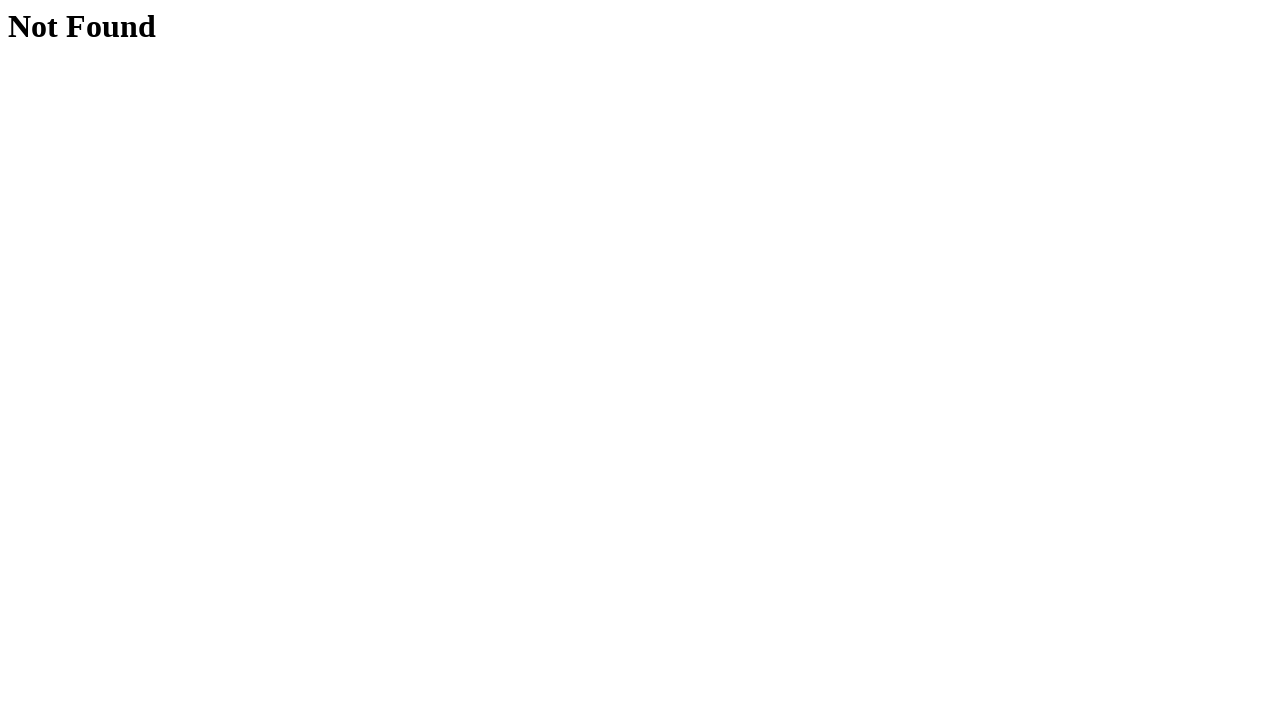

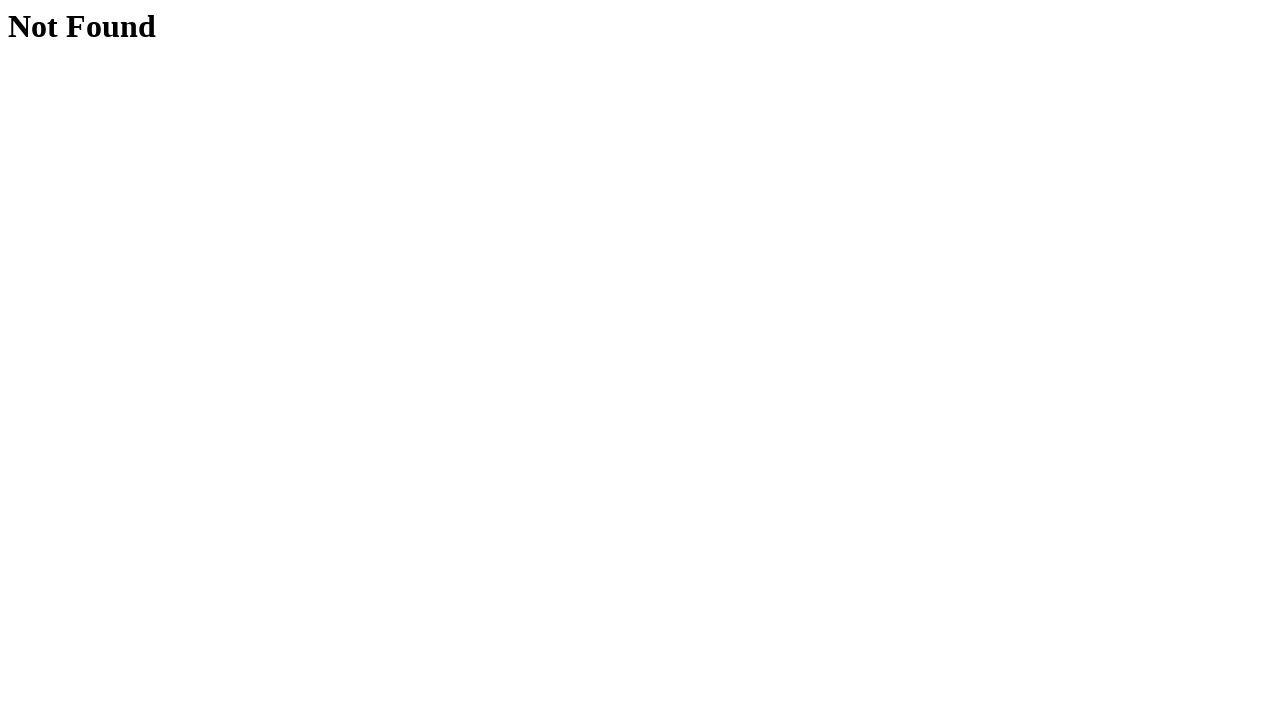